Opens the Salesforce test login page and maximizes the browser window. This is a minimal test that verifies the login page loads successfully.

Starting URL: https://test.salesforce.com

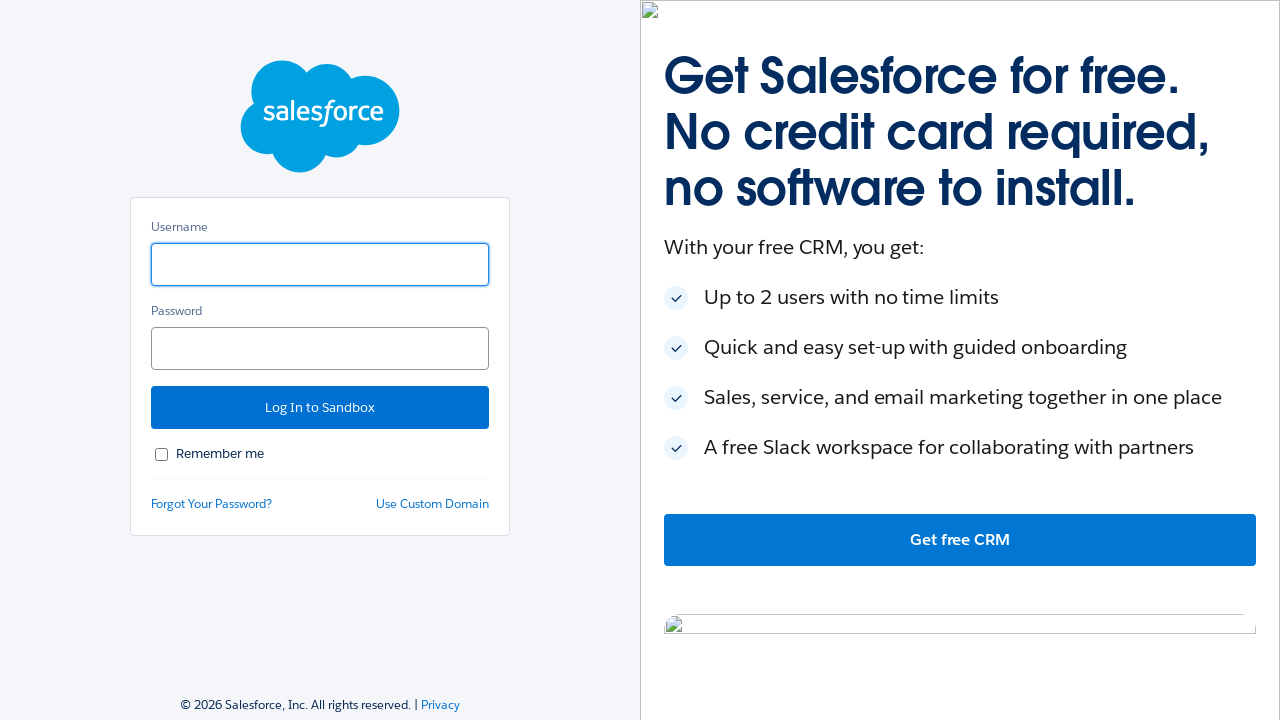

Set viewport size to 1920x1080 (maximized)
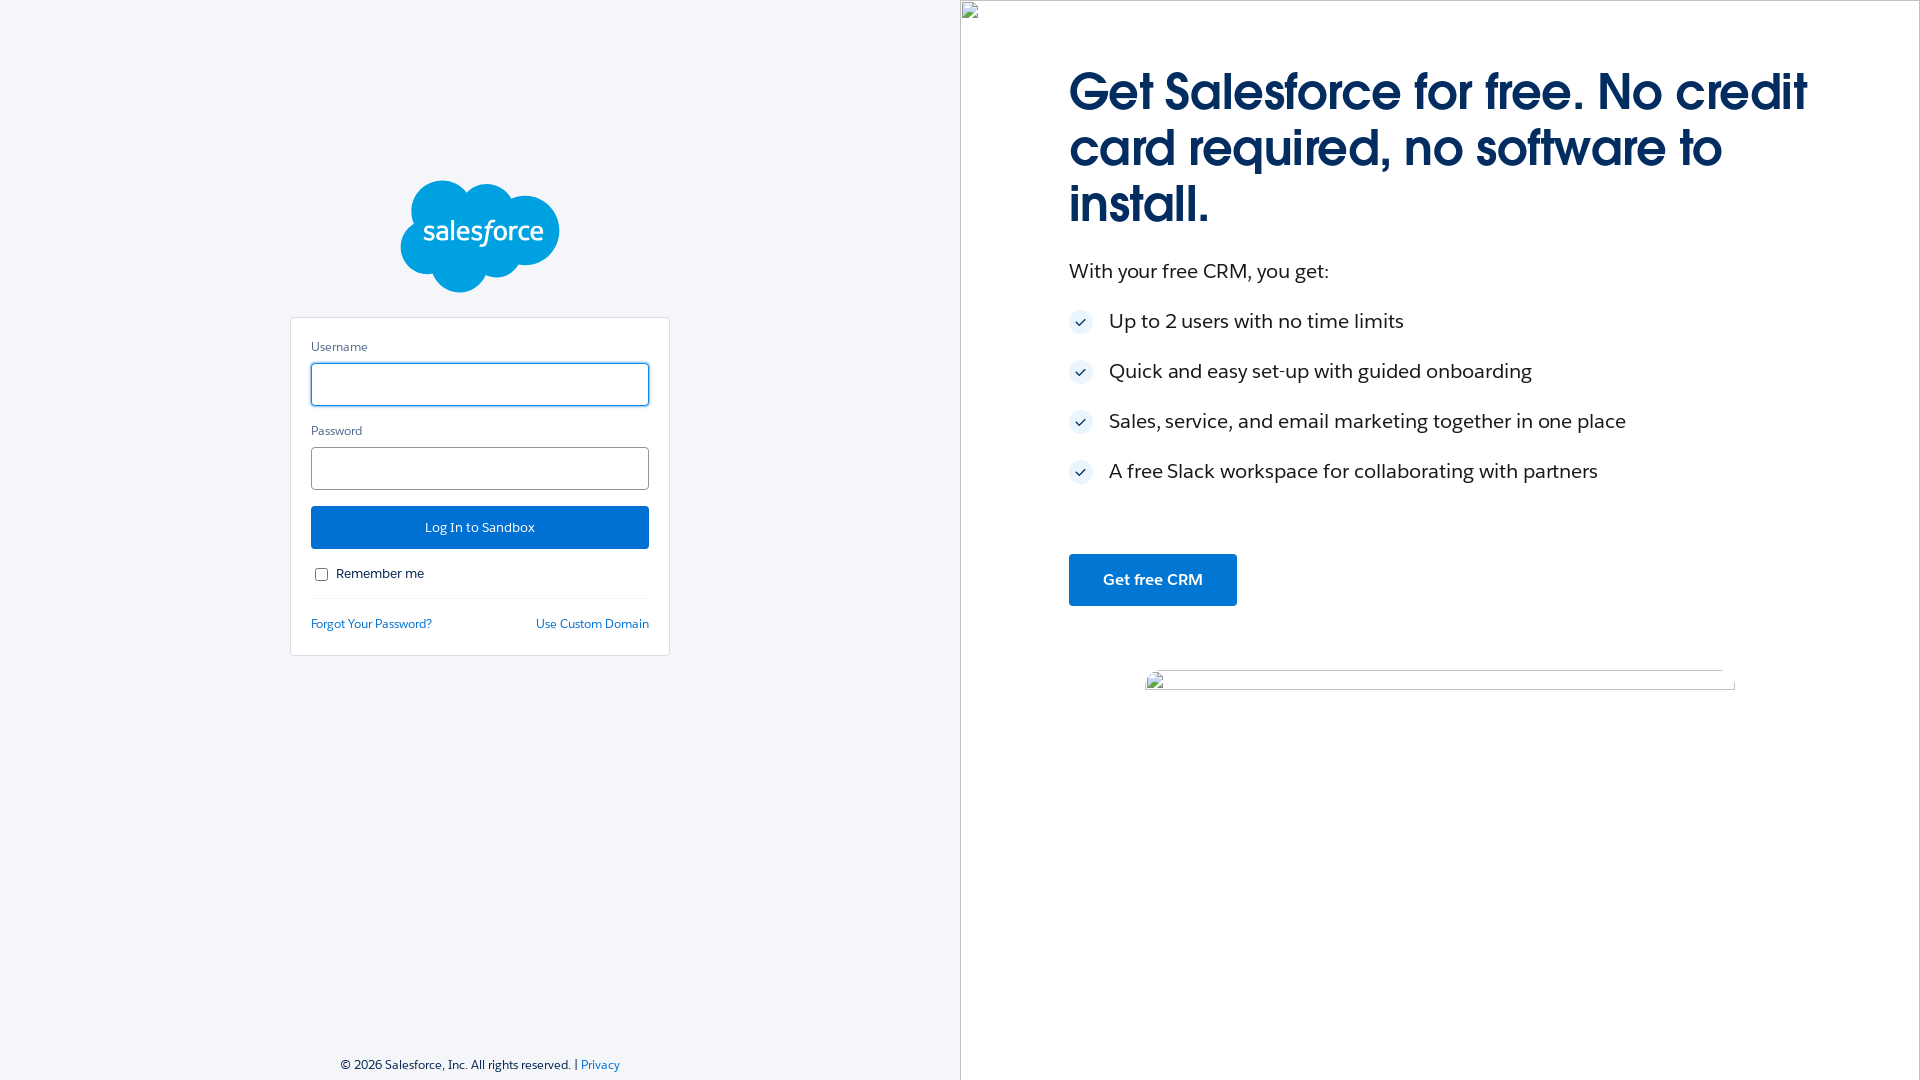

Salesforce test login page loaded successfully
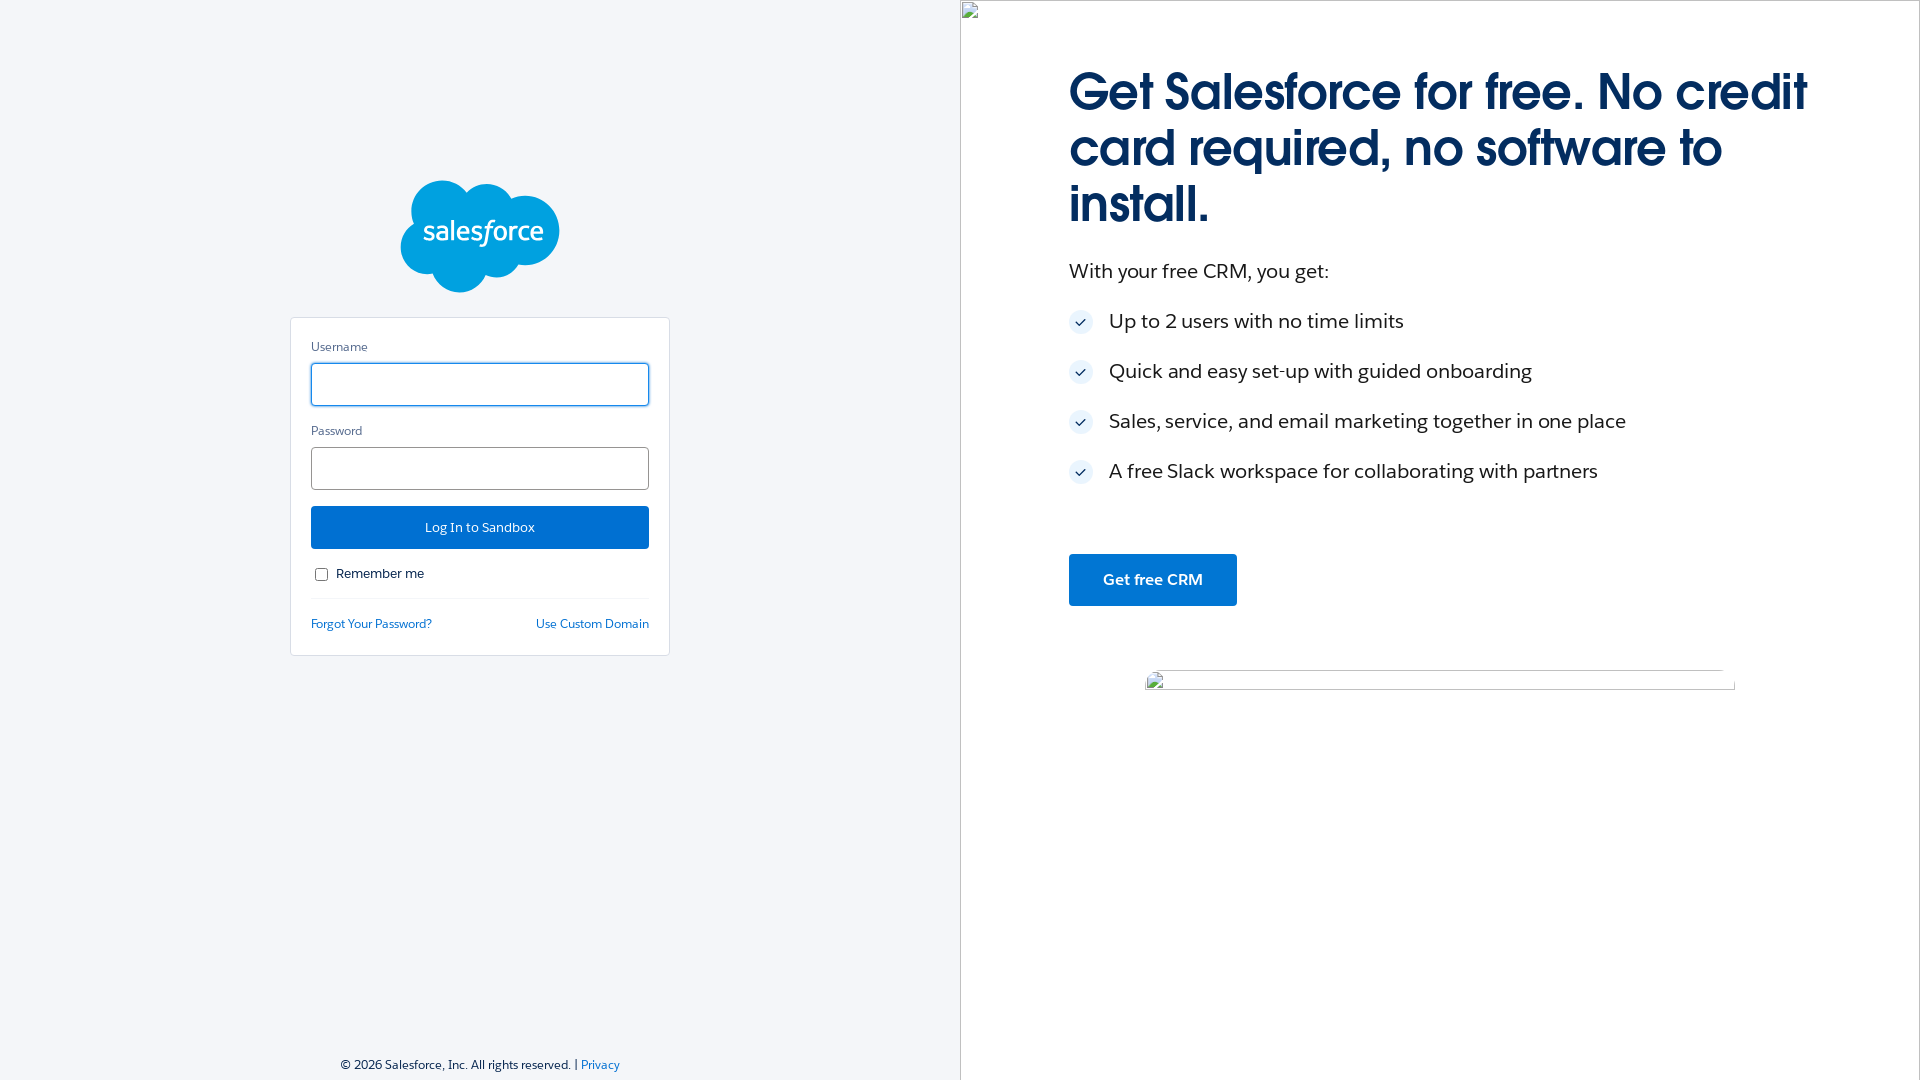

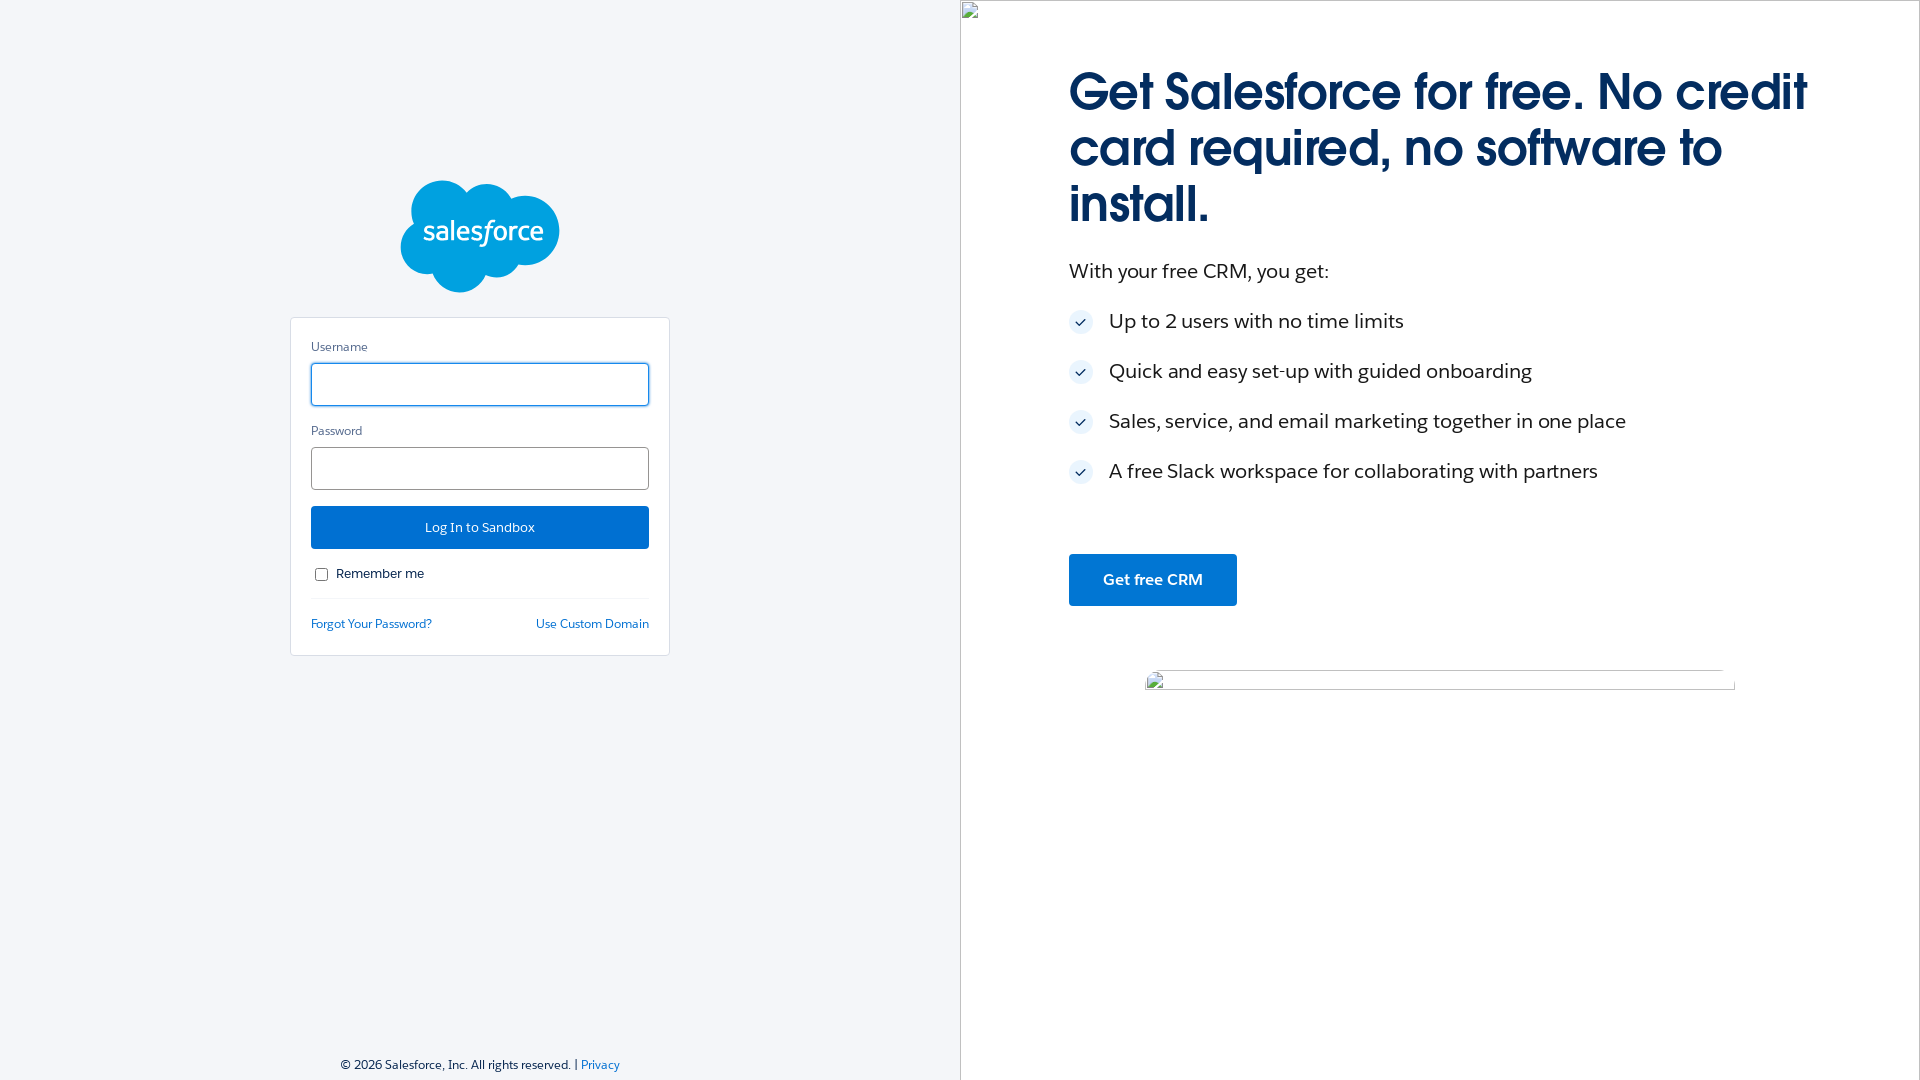